Tests dynamic controls page by toggling a checkbox visibility twice using a toggle button and verifying the checkbox display state changes

Starting URL: https://training-support.net/webelements/dynamic-controls

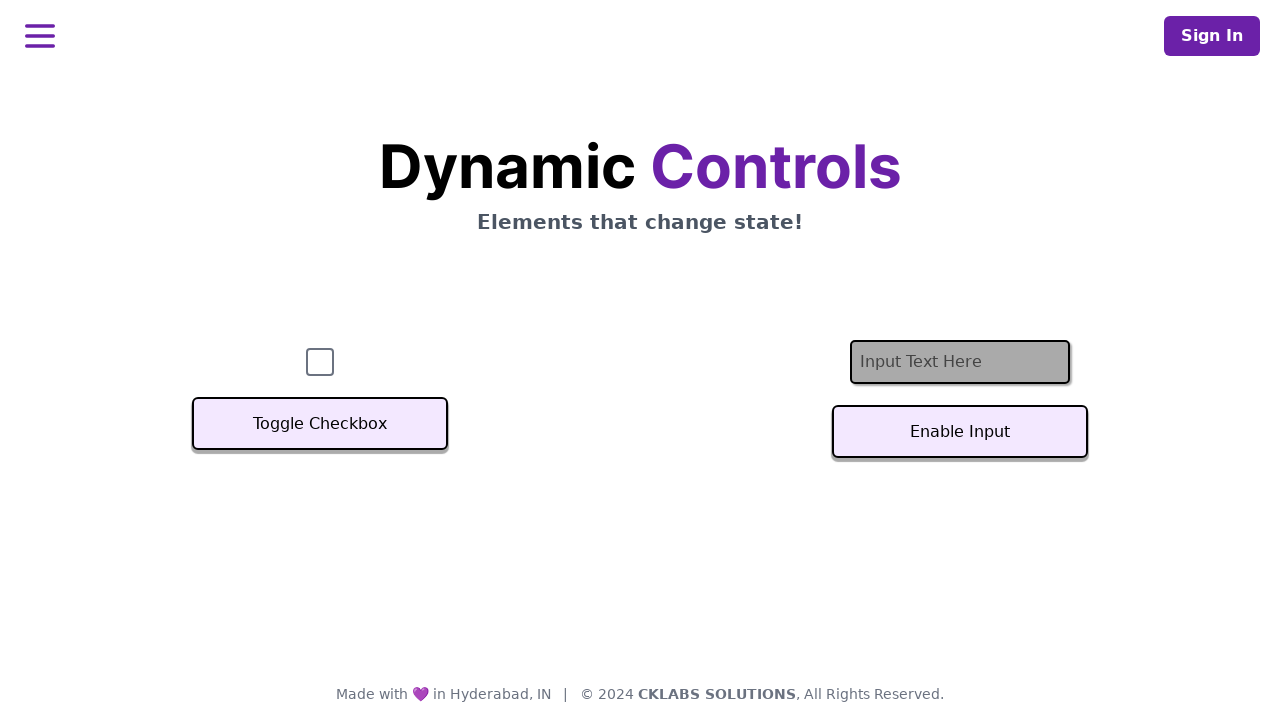

Waited for checkbox element to be present
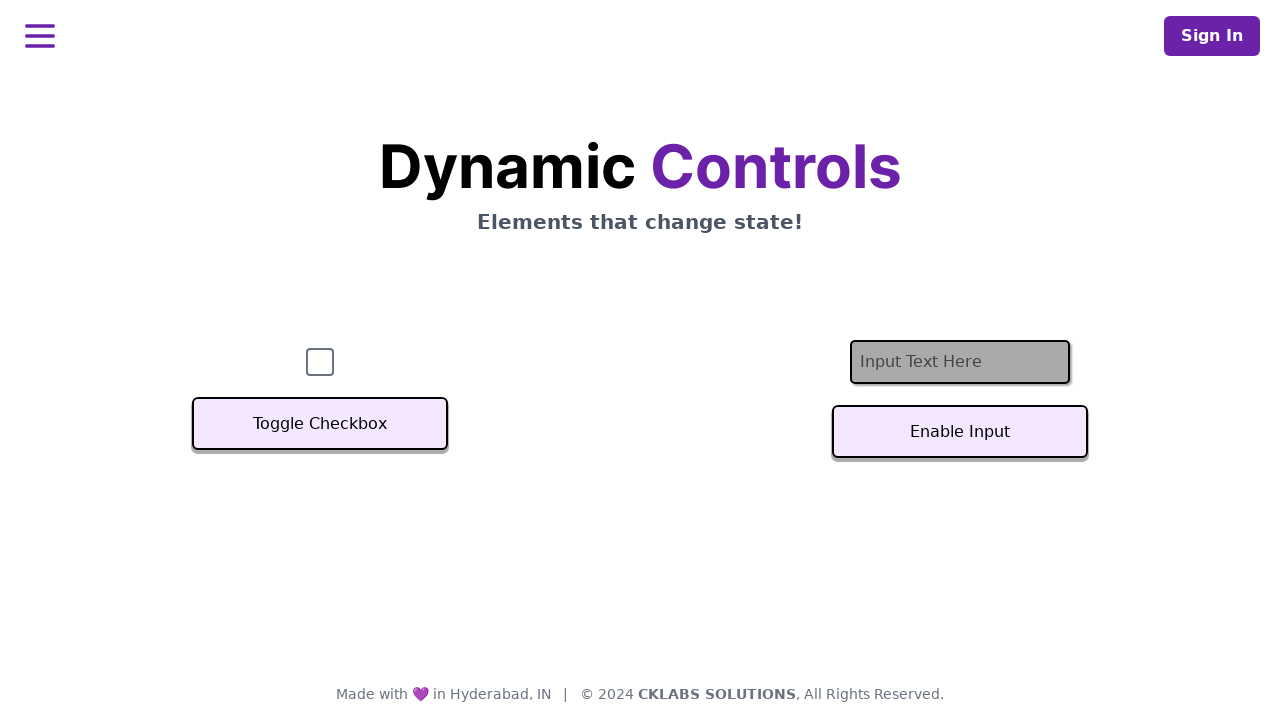

Clicked Toggle Checkbox button to hide the checkbox at (320, 424) on xpath=//button[text()='Toggle Checkbox']
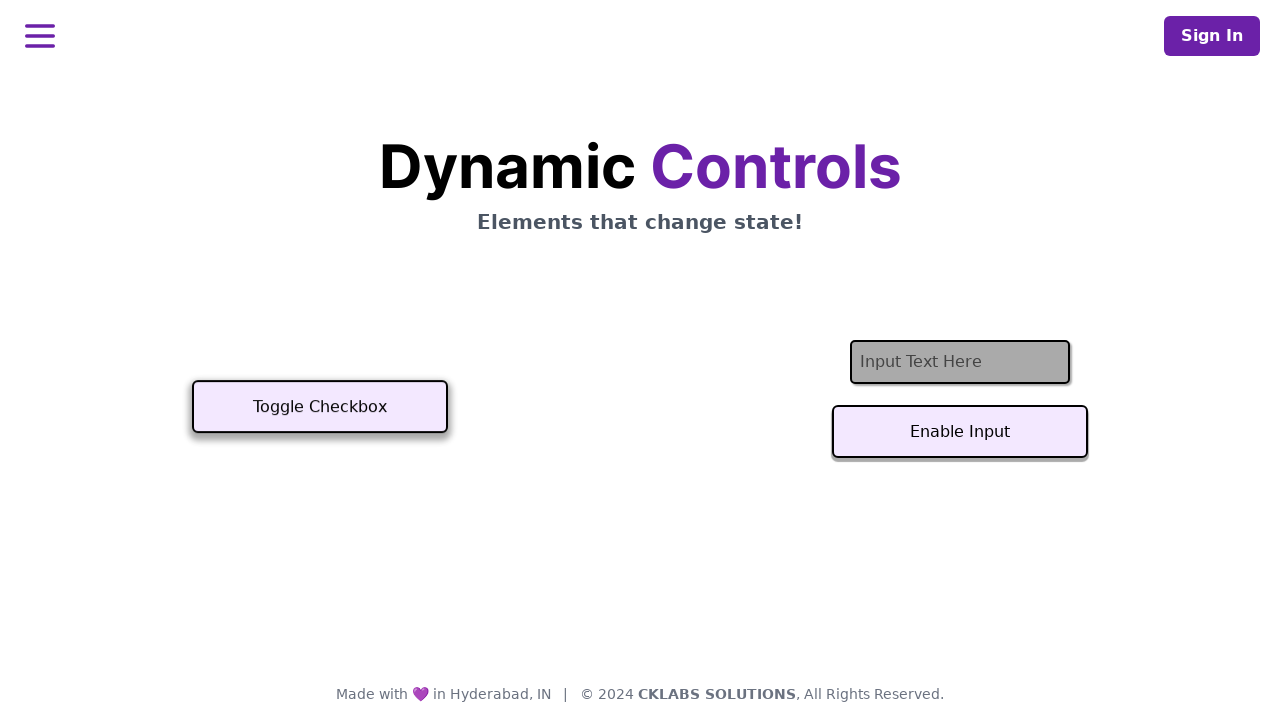

Verified checkbox is now hidden
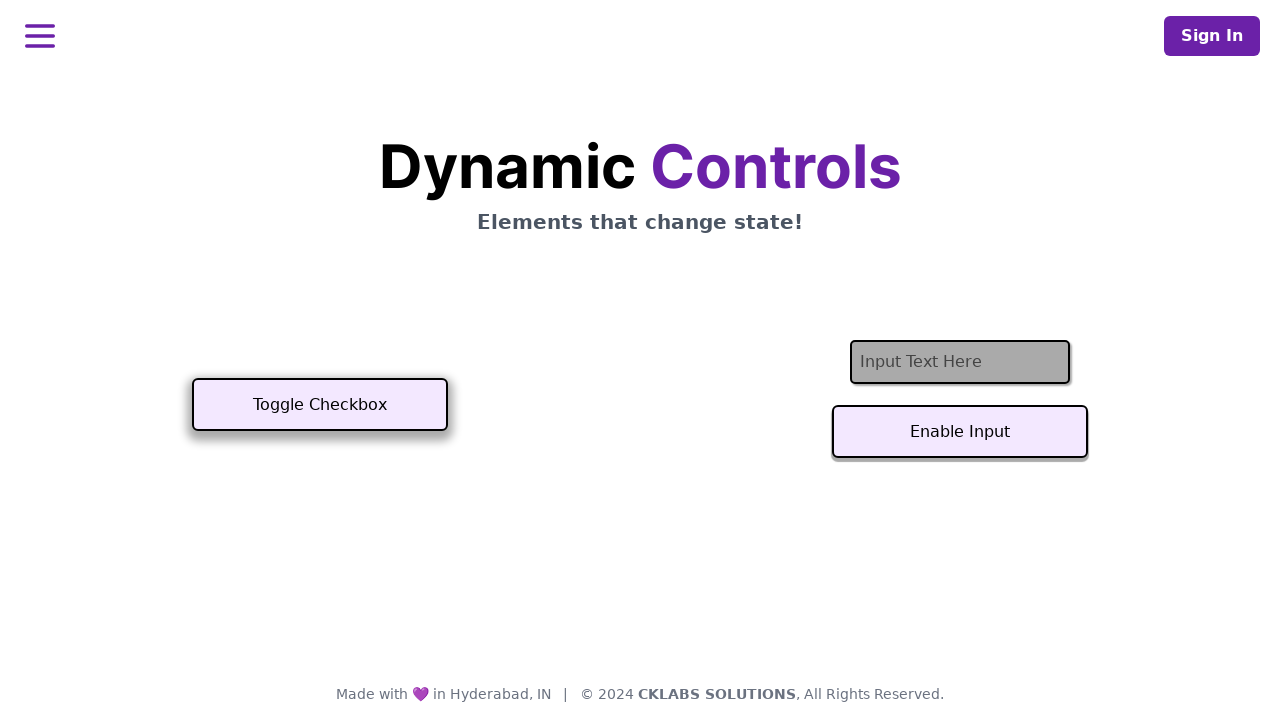

Clicked Toggle Checkbox button again to show the checkbox at (320, 405) on xpath=//button[text()='Toggle Checkbox']
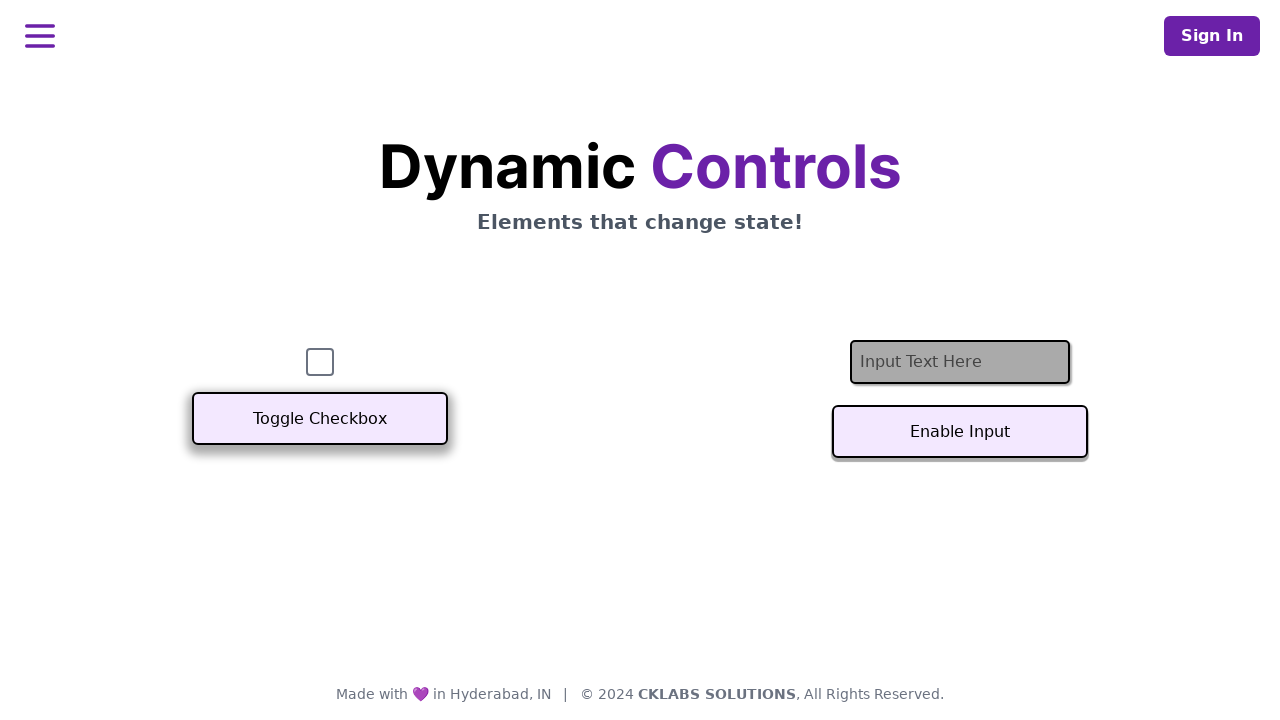

Verified checkbox is now visible again
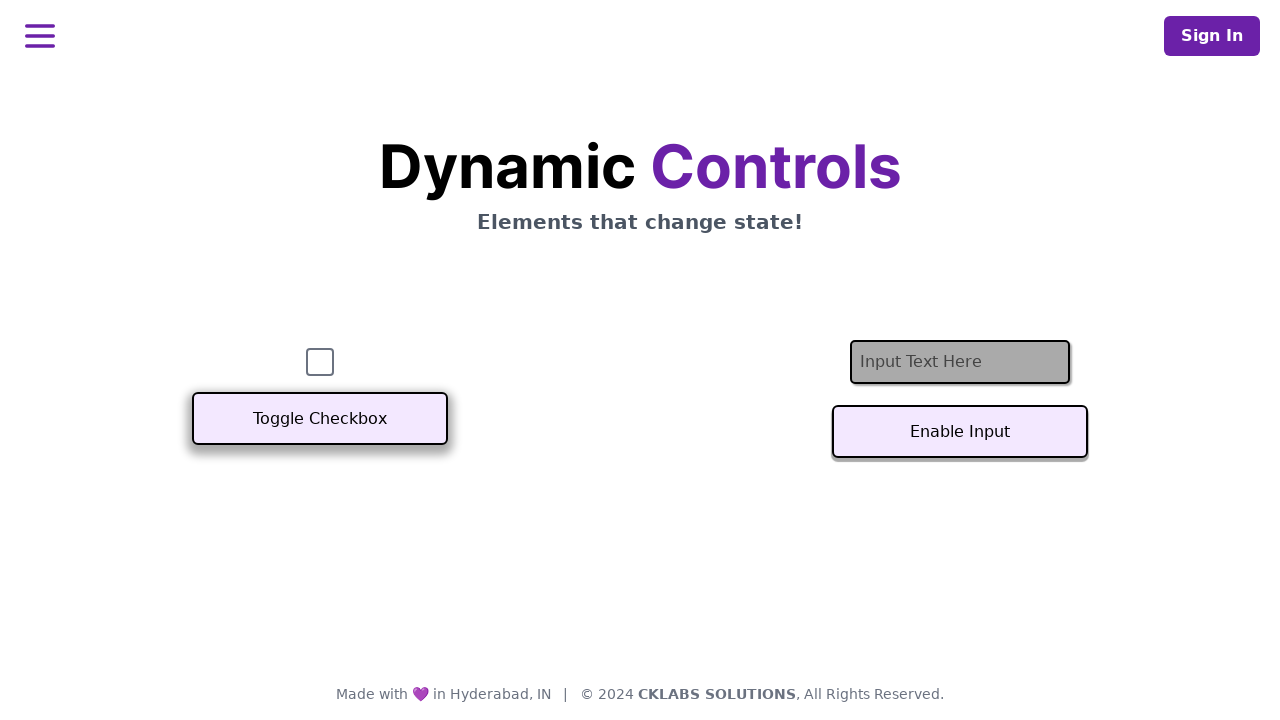

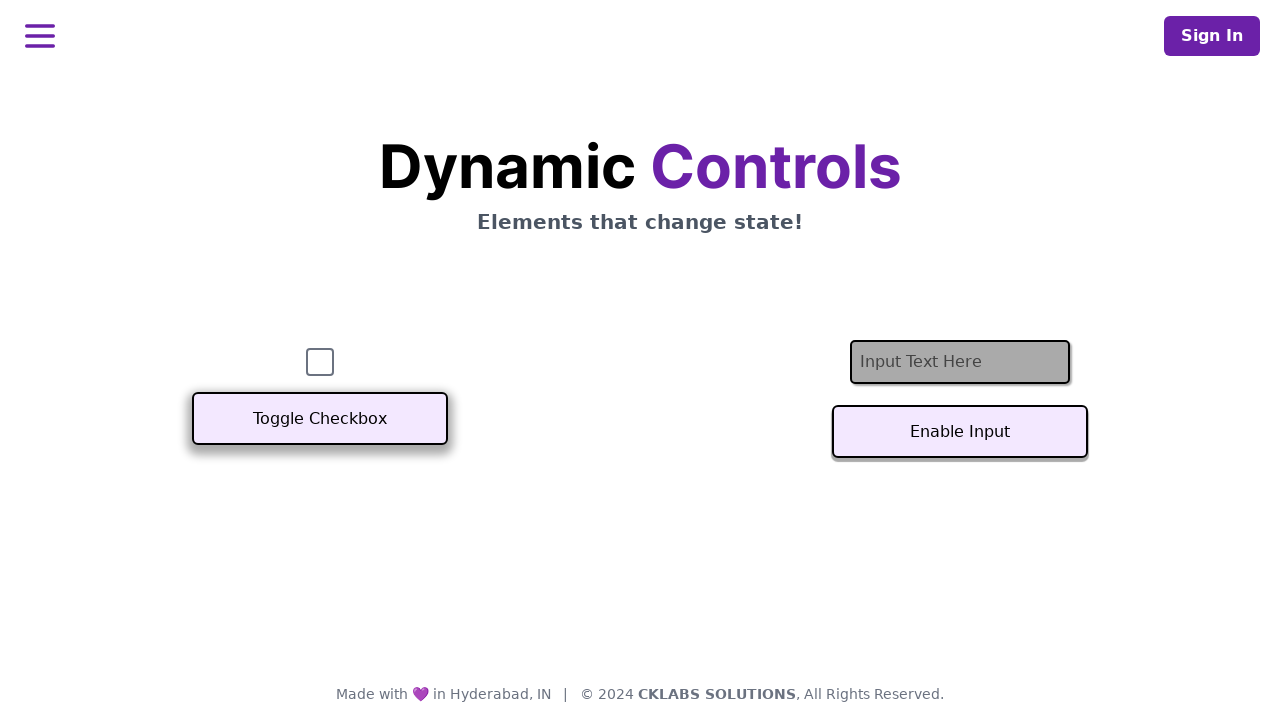